Tests that attempting to find a non-existing element on the page results in no matches

Starting URL: https://duckduckgo.com/

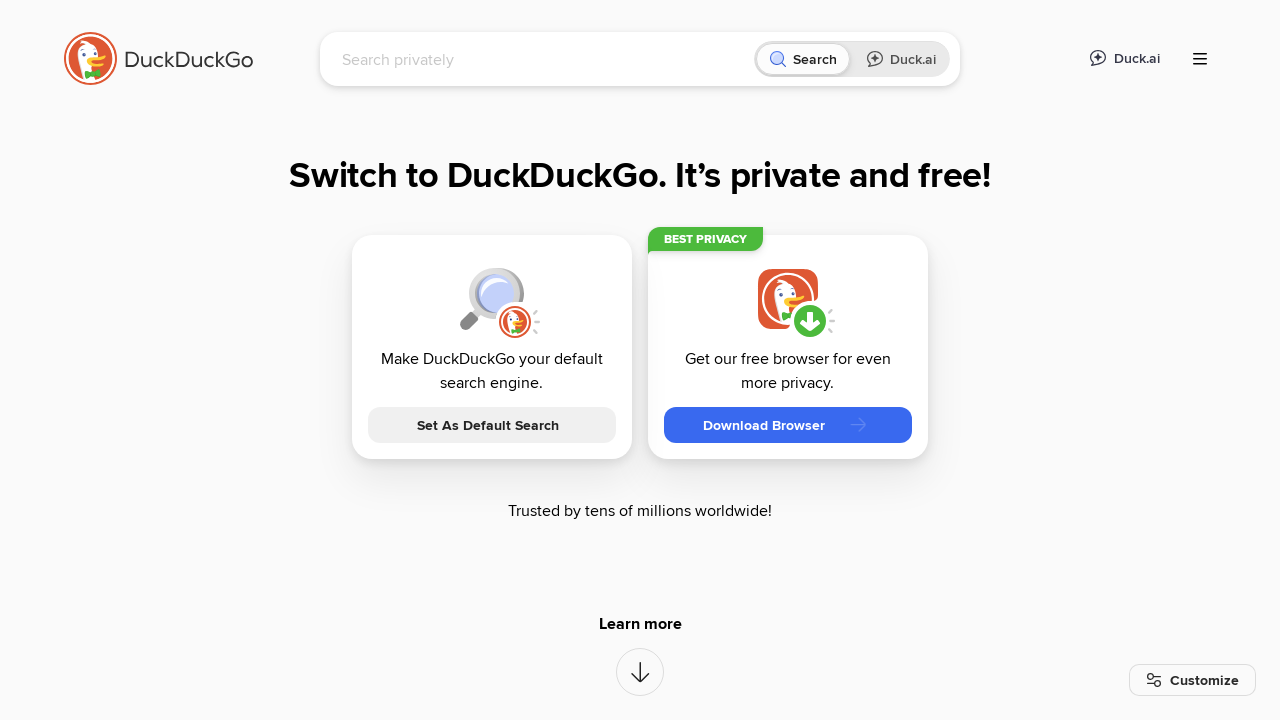

Waited for page to load with domcontentloaded state
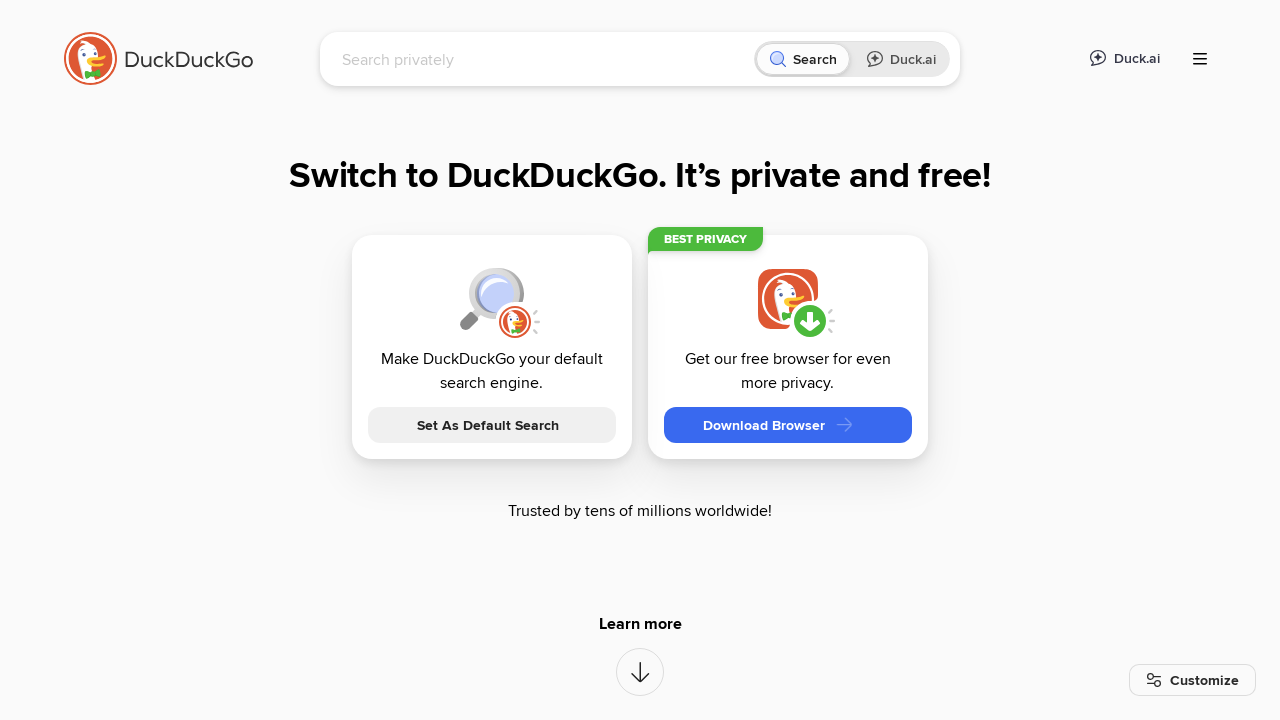

Searched for non-existing element with text 'not_found'
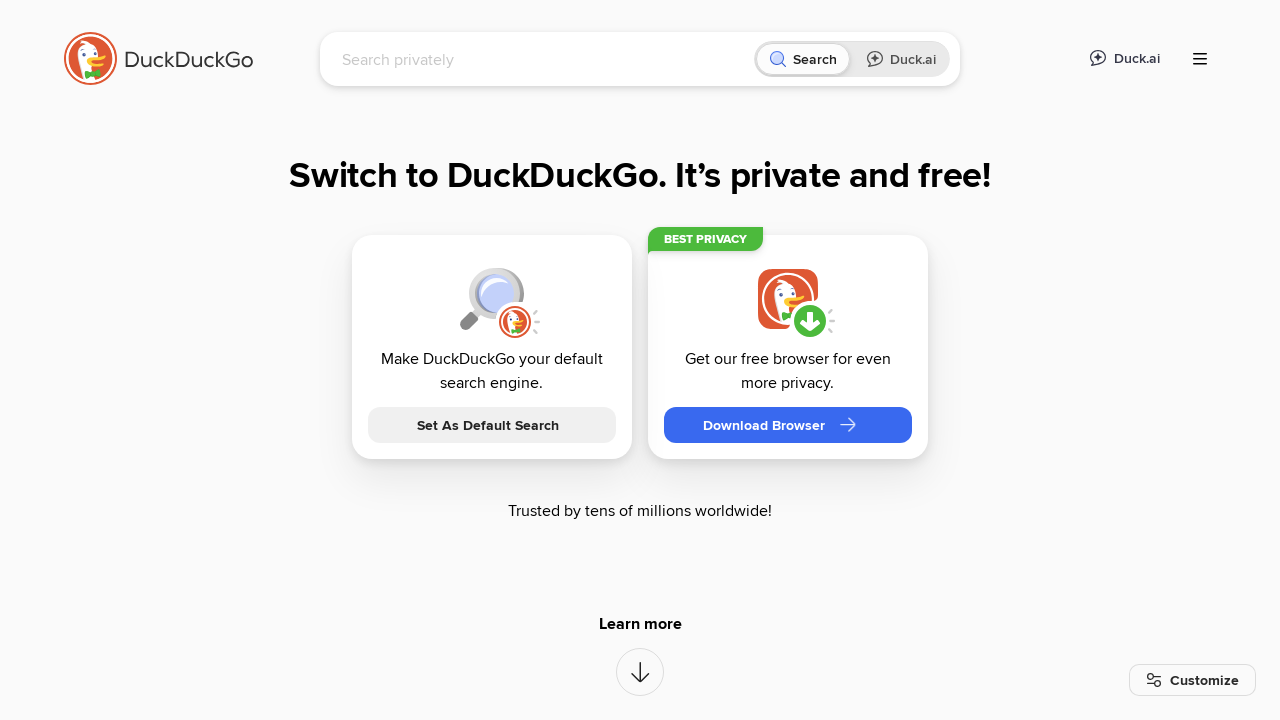

Asserted that non-existing element count equals 0
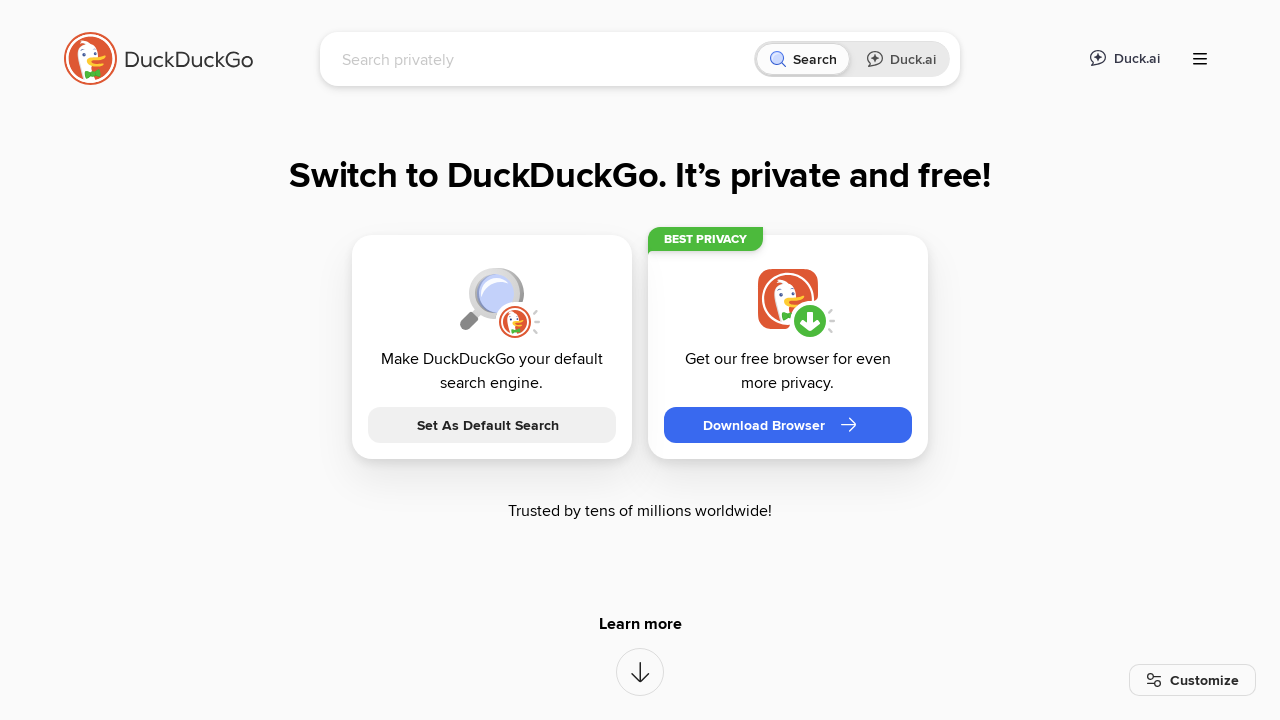

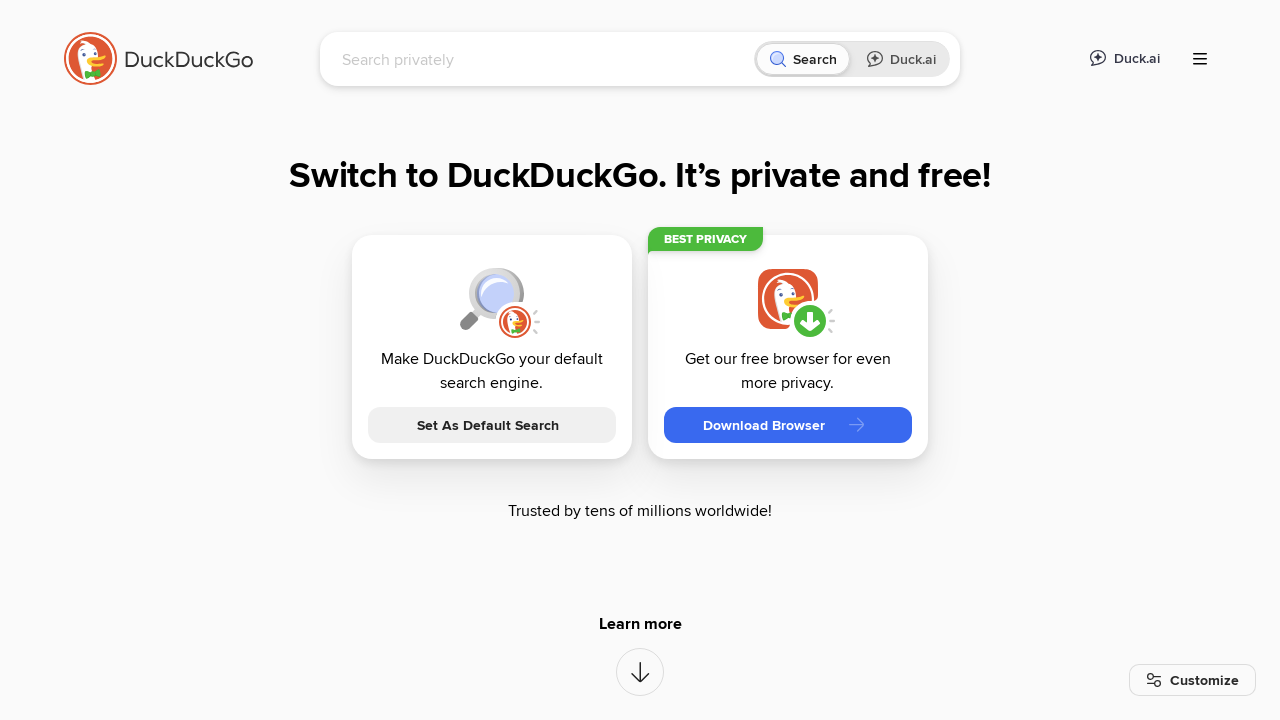